Tests multi-window handling by opening a new window, navigating to a different page, extracting a course name, switching back to the parent window, and entering the course name into a form field

Starting URL: https://rahulshettyacademy.com/angularpractice/

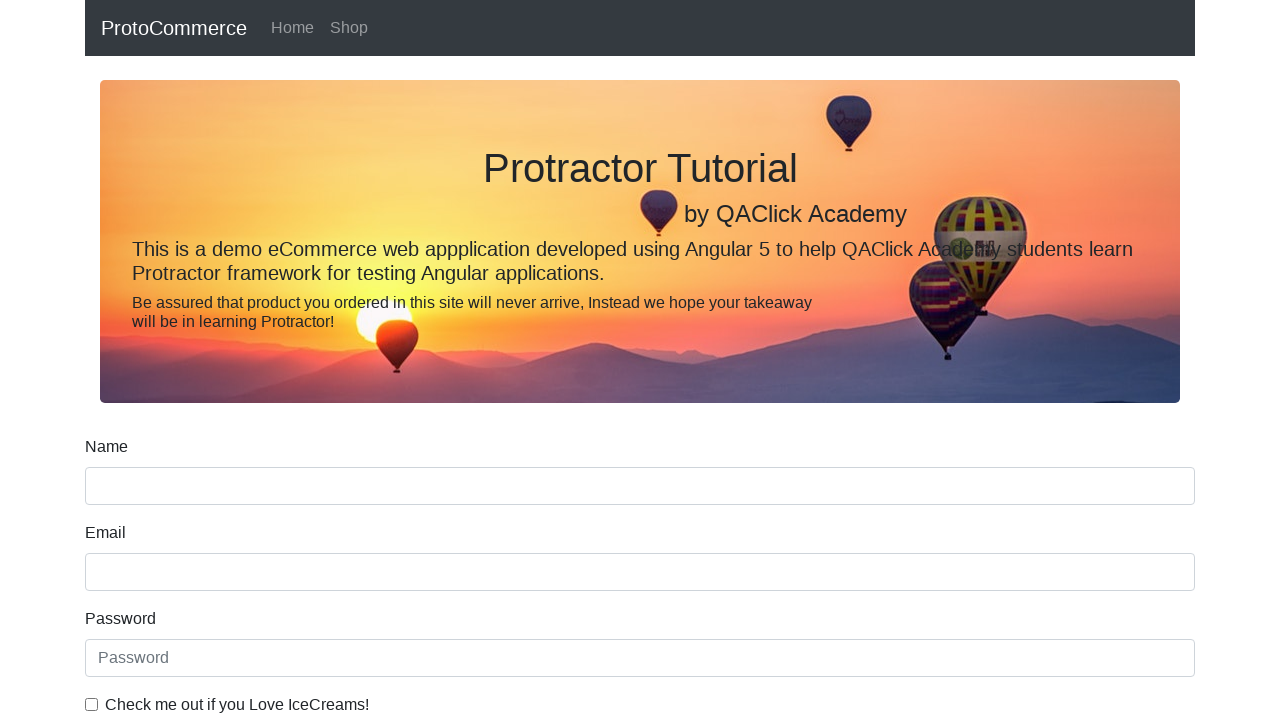

Opened a new window/tab
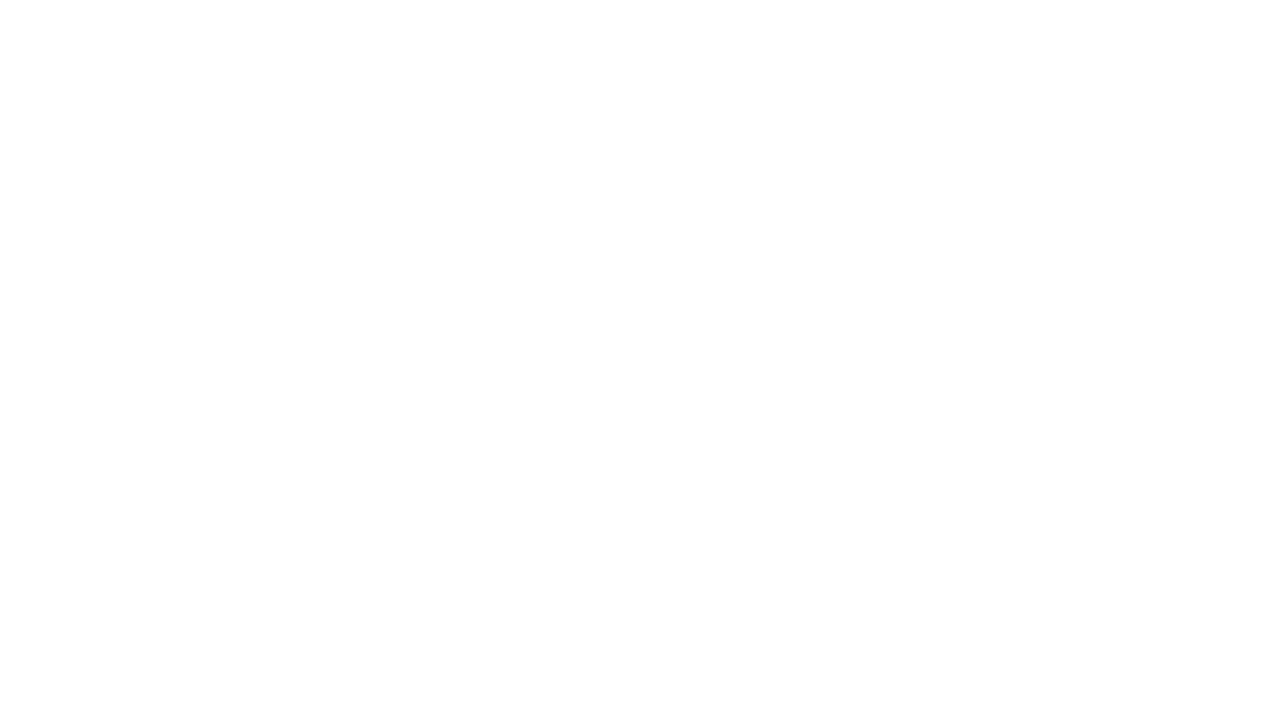

Navigated to https://rahulshettyacademy.com/ in new window
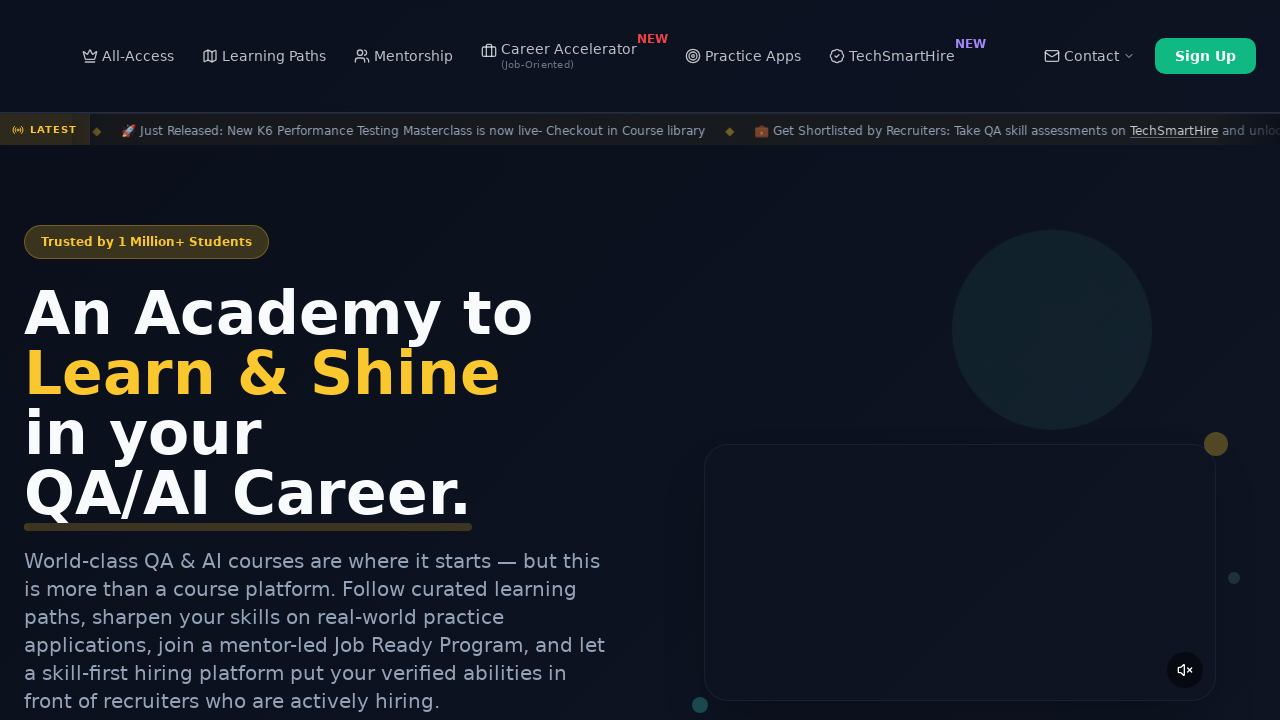

Located course links on the page
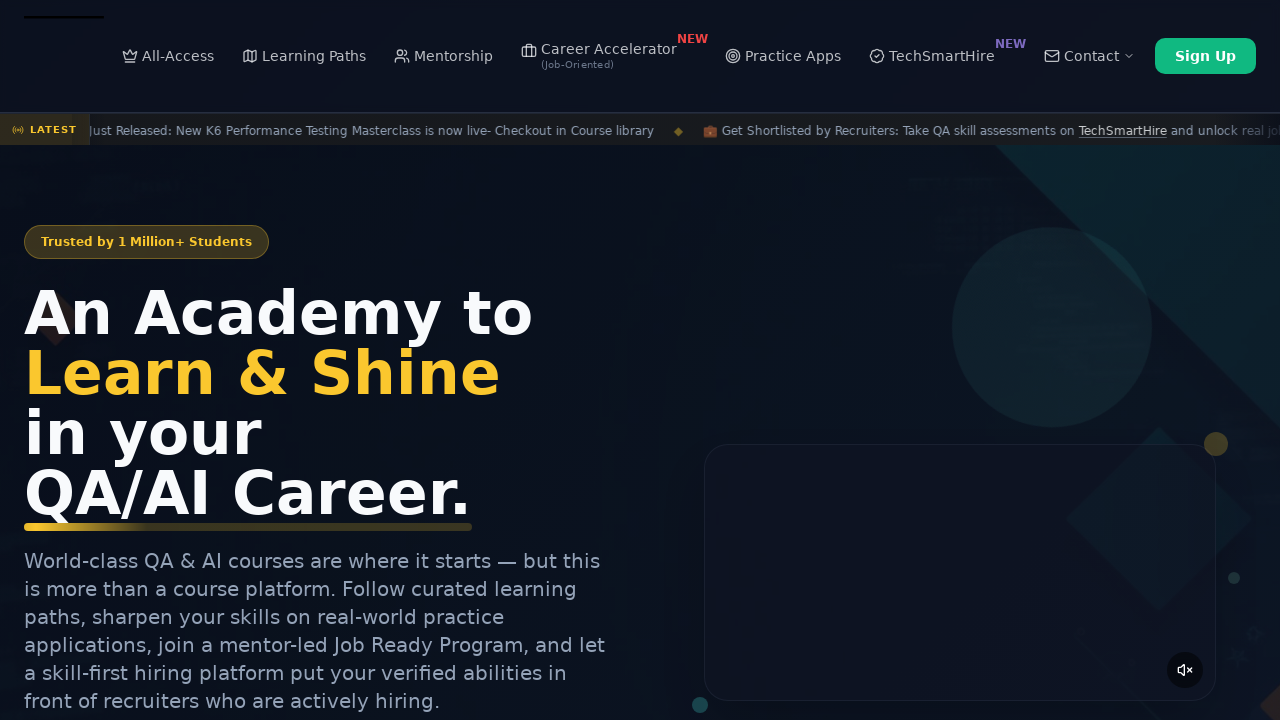

Extracted course name: Playwright Testing
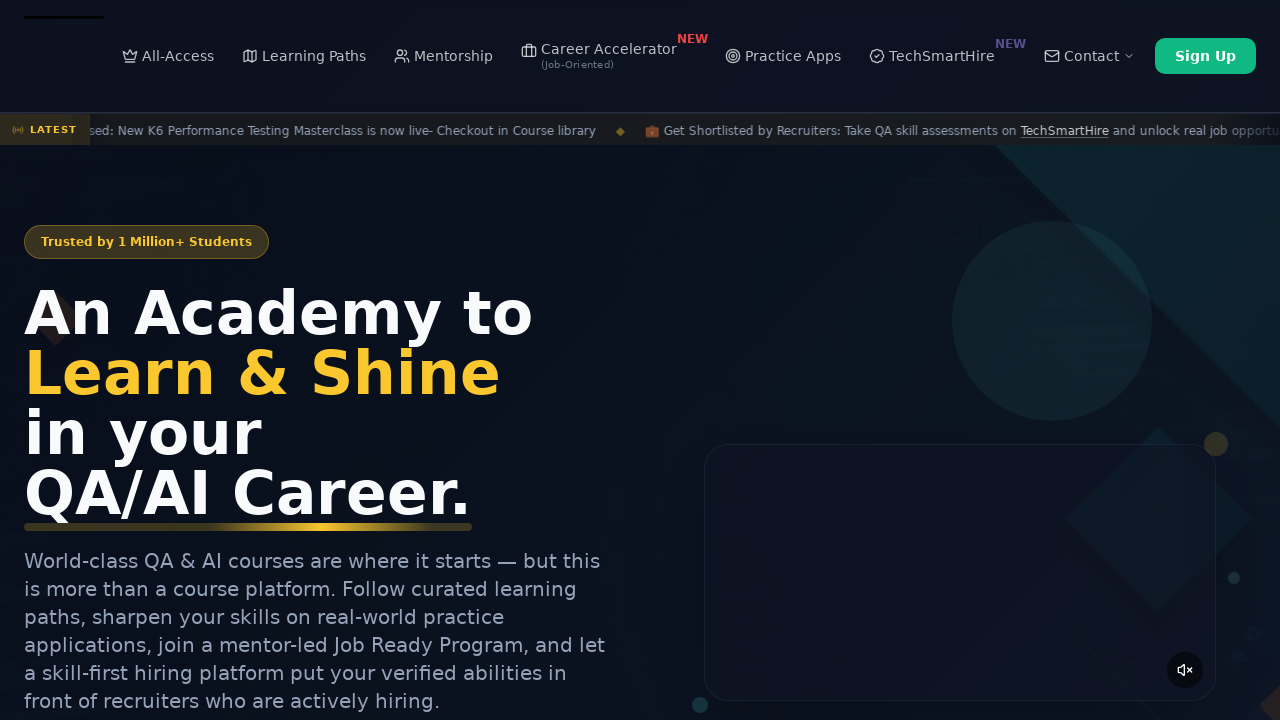

Switched back to the parent window
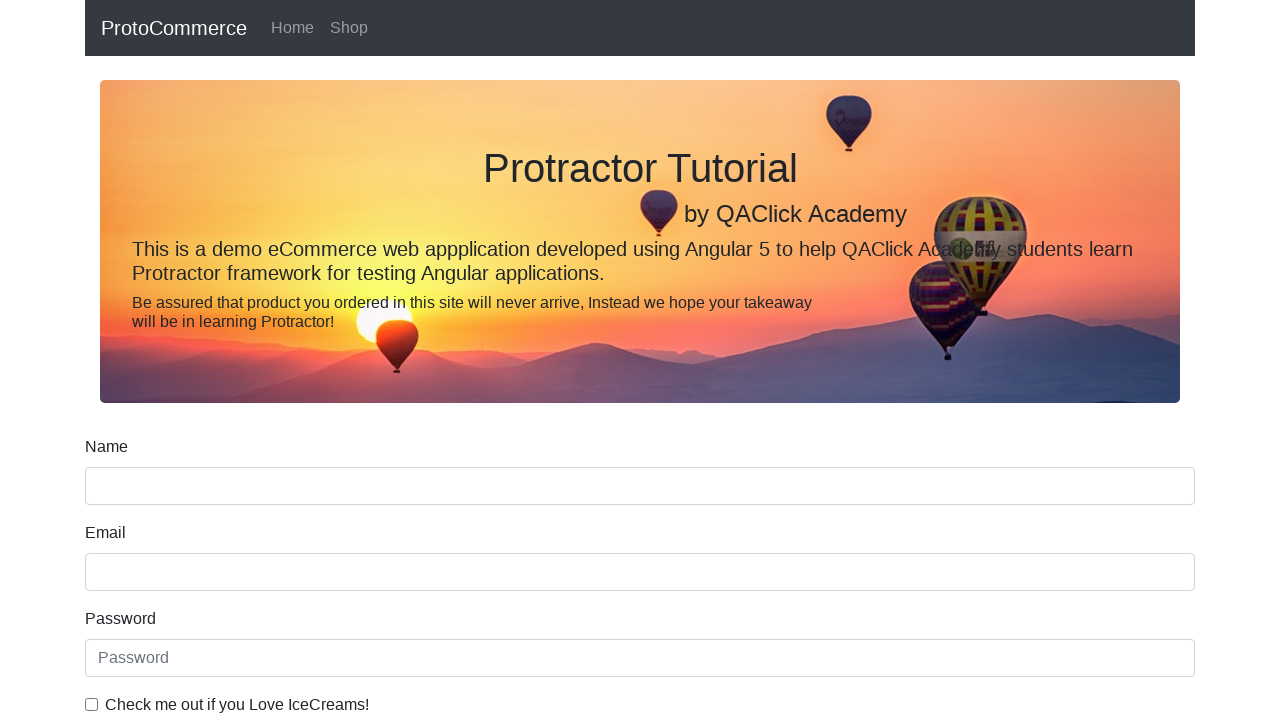

Filled name field with course name: Playwright Testing on [name='name']
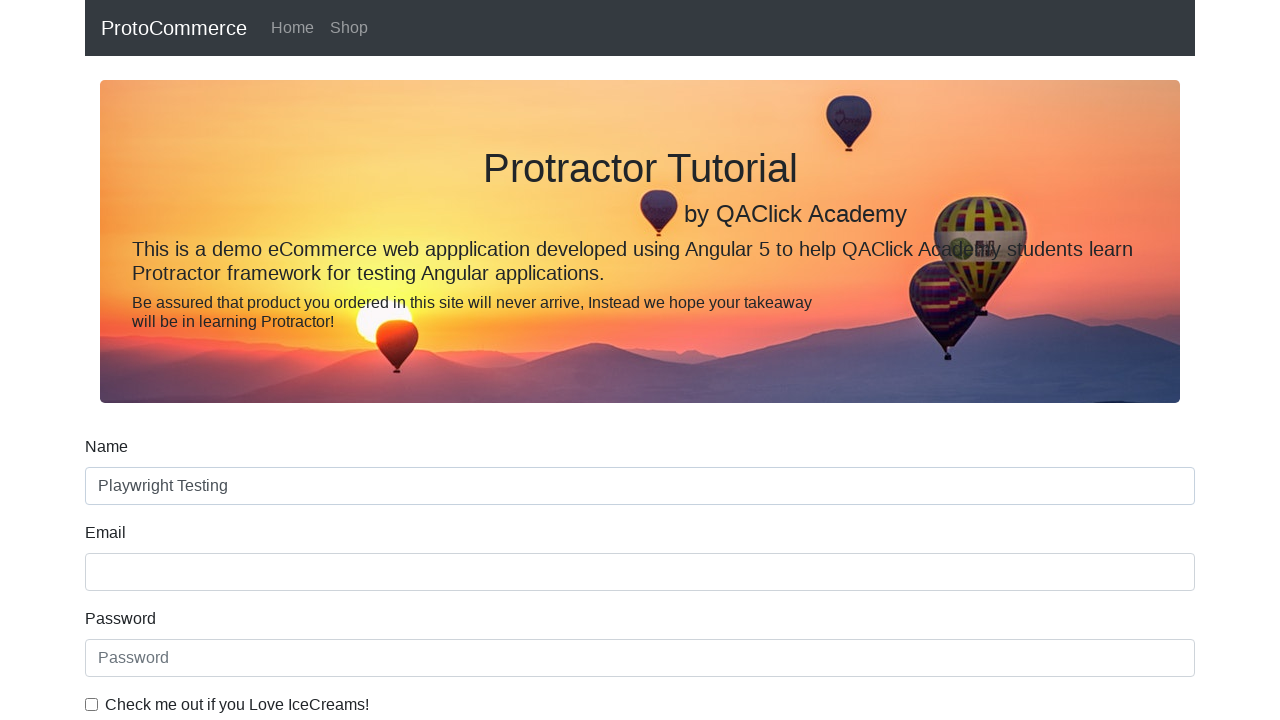

Waited 500ms for action to complete
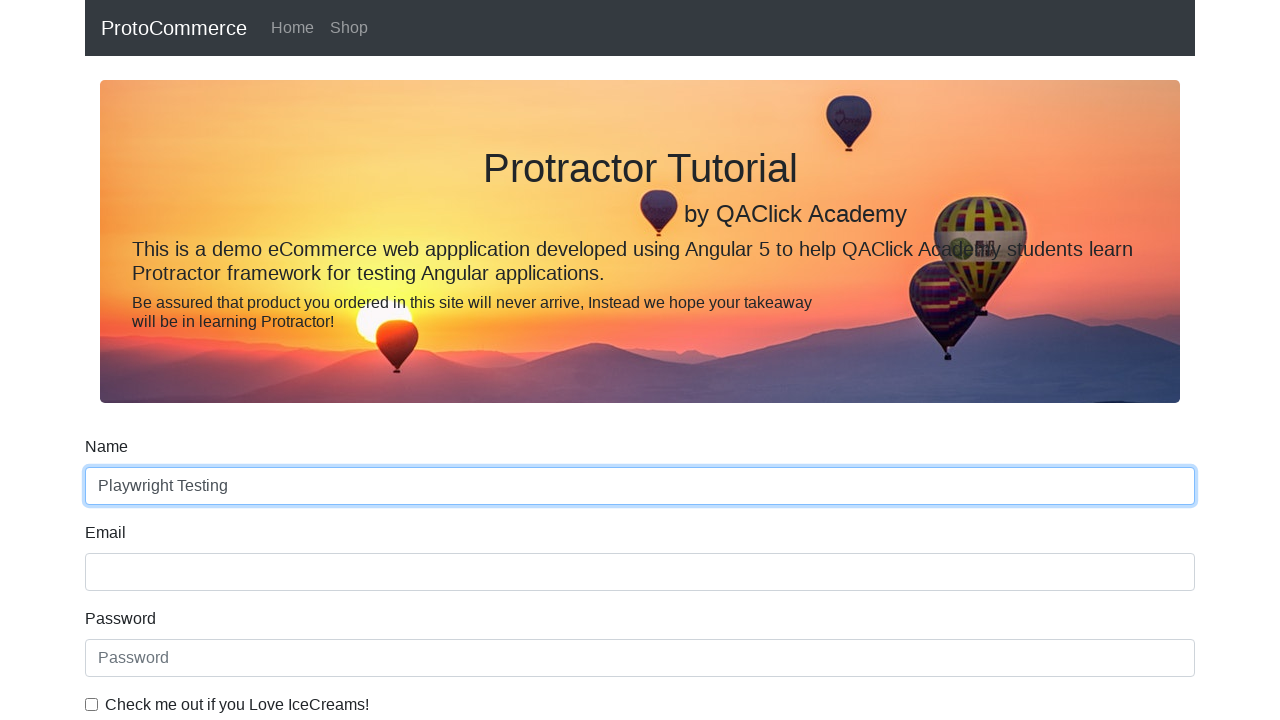

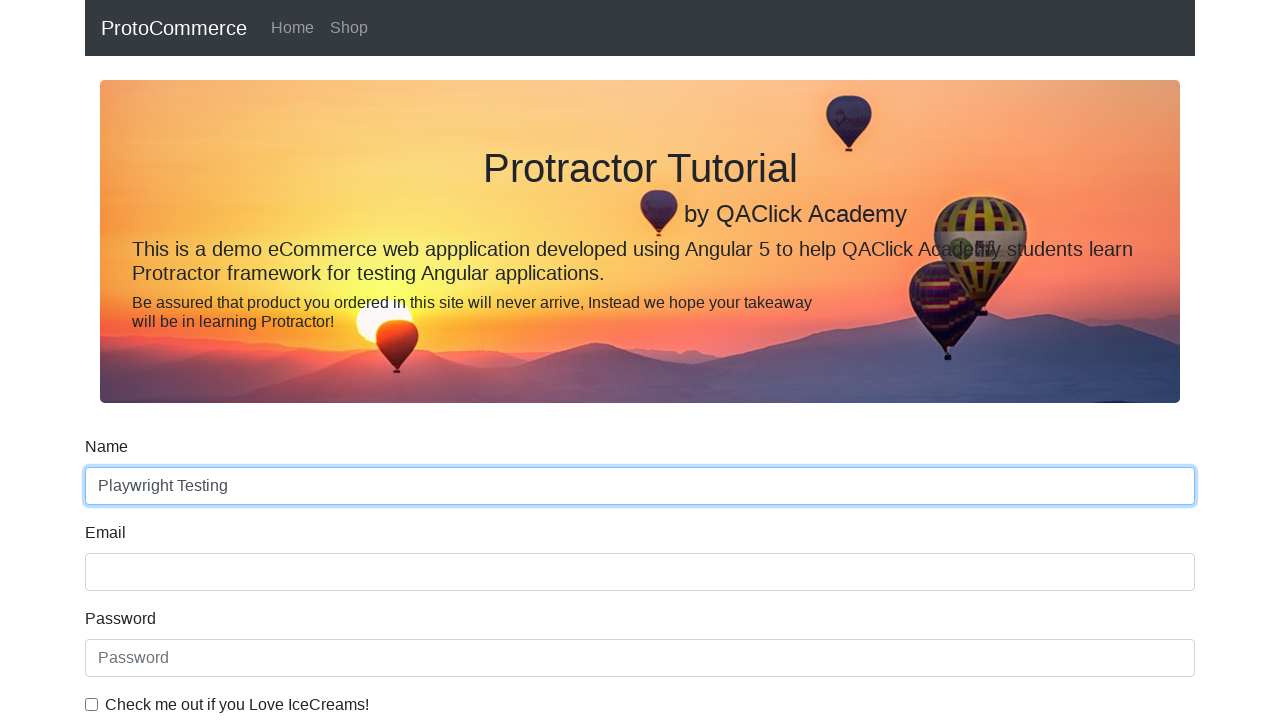